Tests table sorting functionality by clicking on the column header and verifying that the vegetables are sorted alphabetically

Starting URL: https://rahulshettyacademy.com/seleniumPractise/#/offers

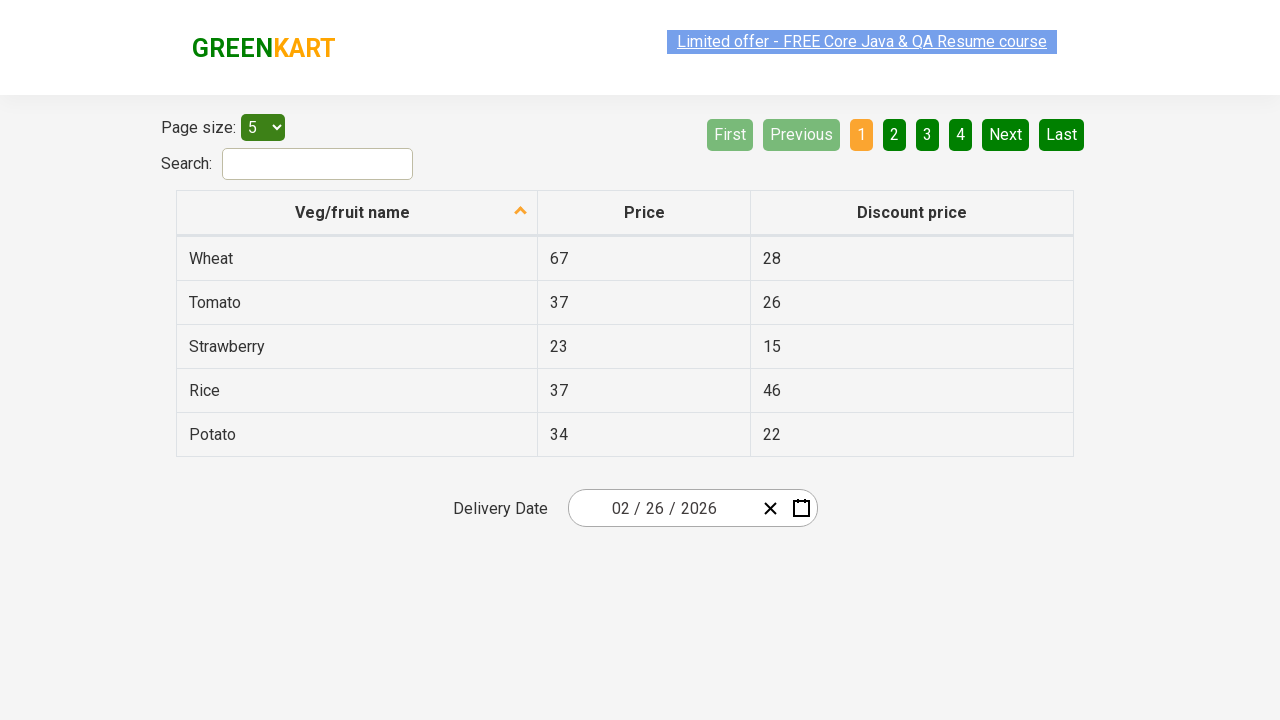

Clicked on first column header to sort vegetables at (357, 213) on th:nth-child(1)
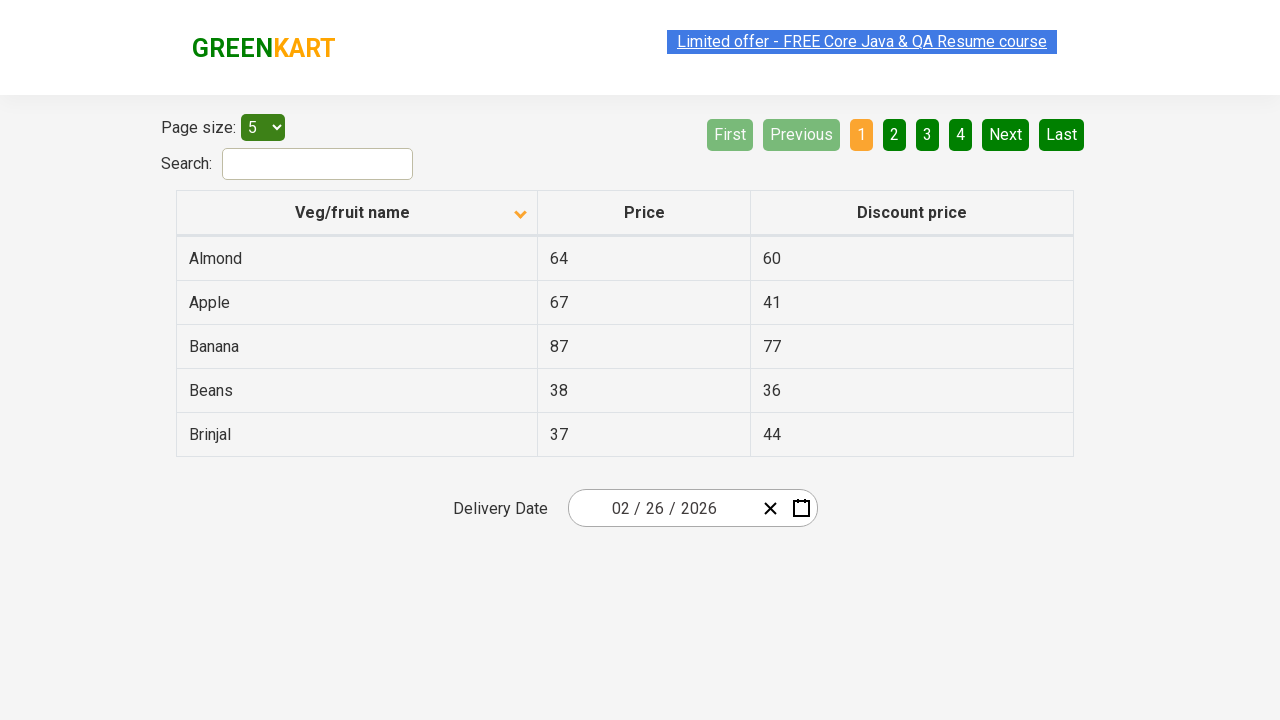

Collected all vegetable names from the first column
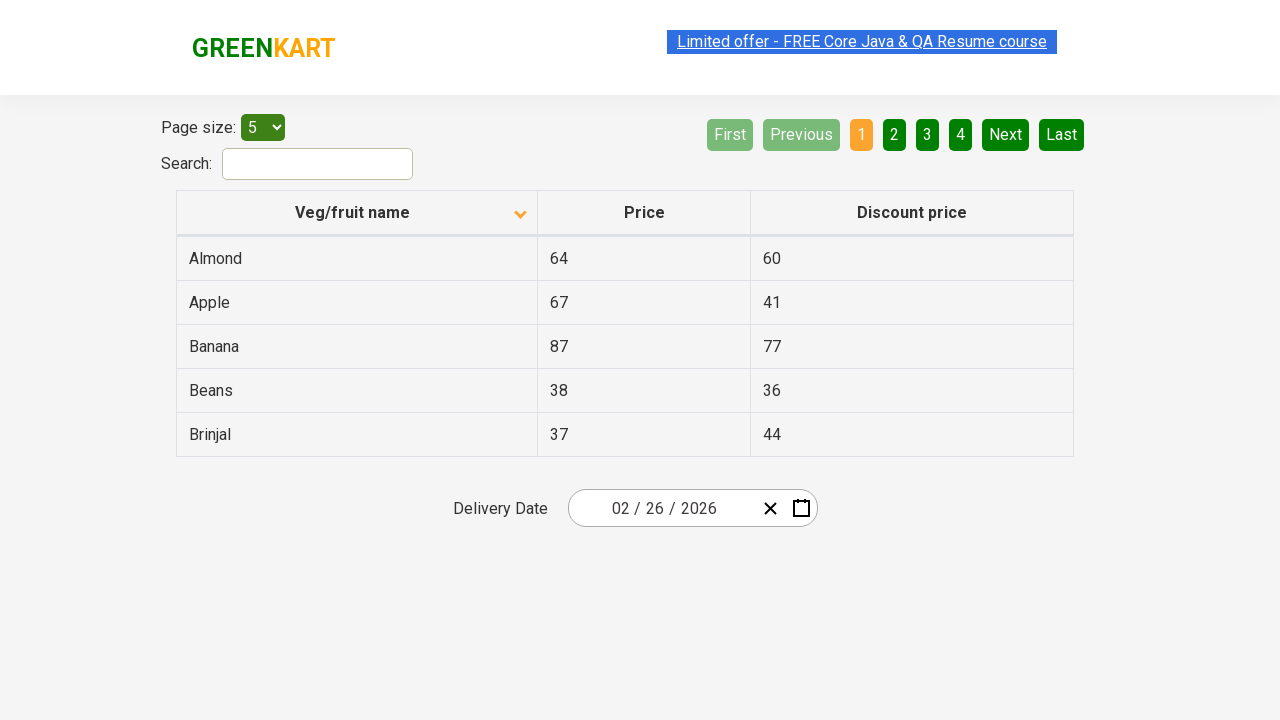

Created sorted copy of vegetable list for comparison
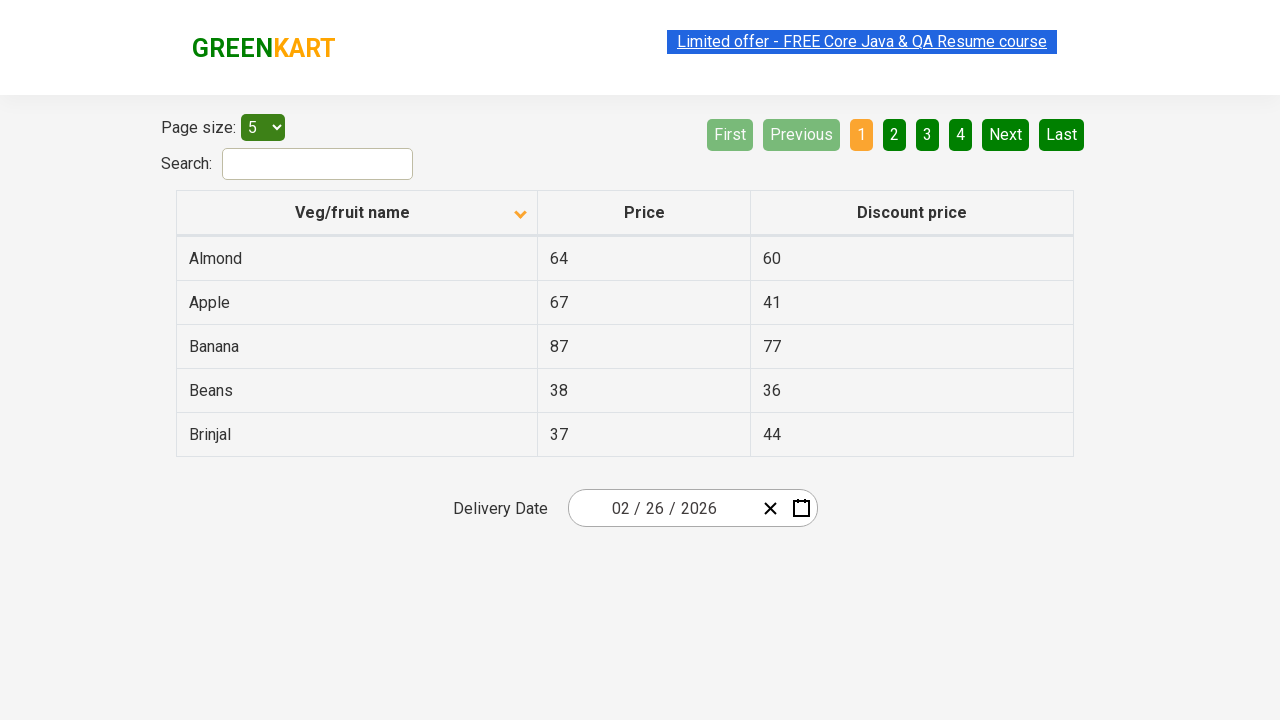

Verified that vegetables are sorted alphabetically
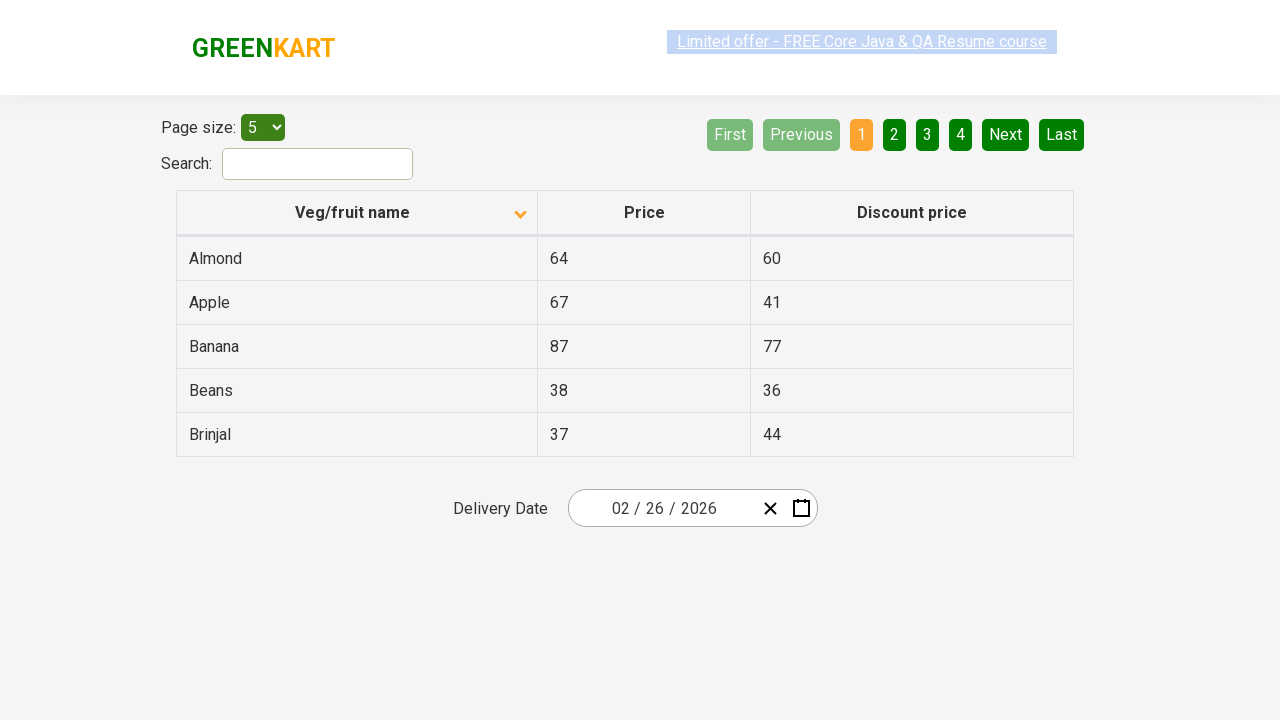

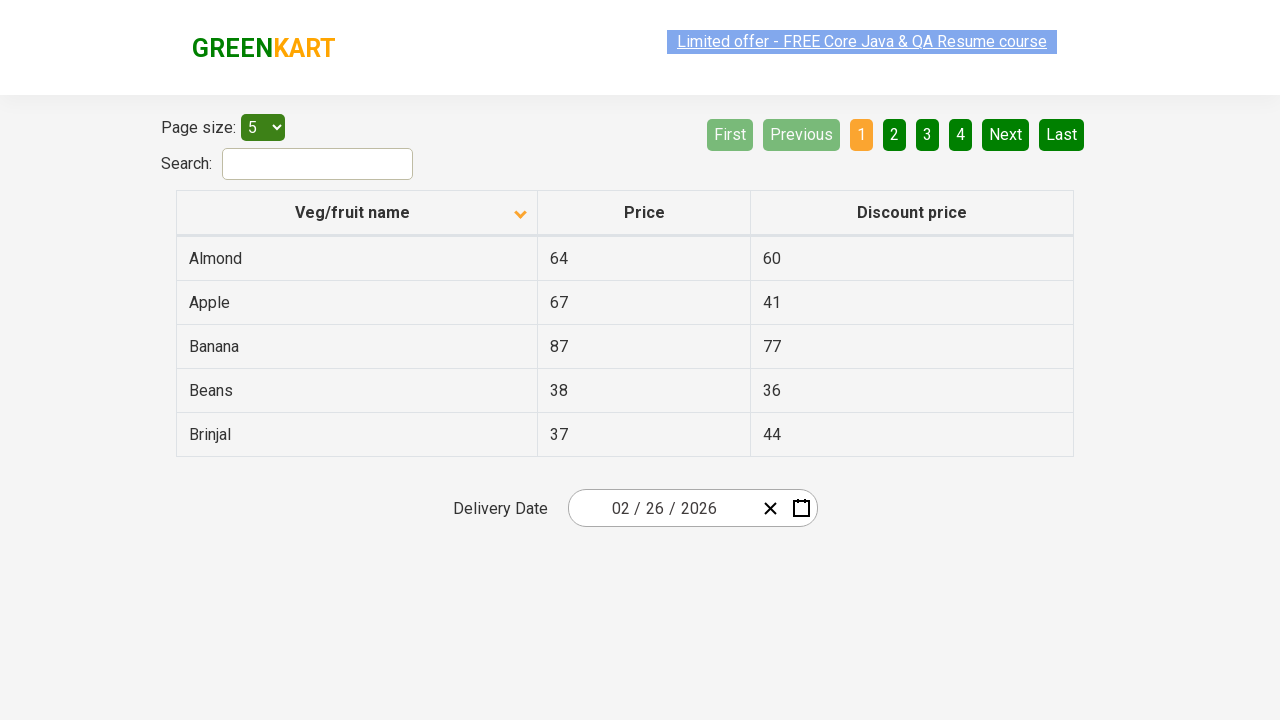